Navigates to OrangeHRM page and verifies that the page title equals "OrangeHRM"

Starting URL: http://alchemy.hguy.co/orangehrm

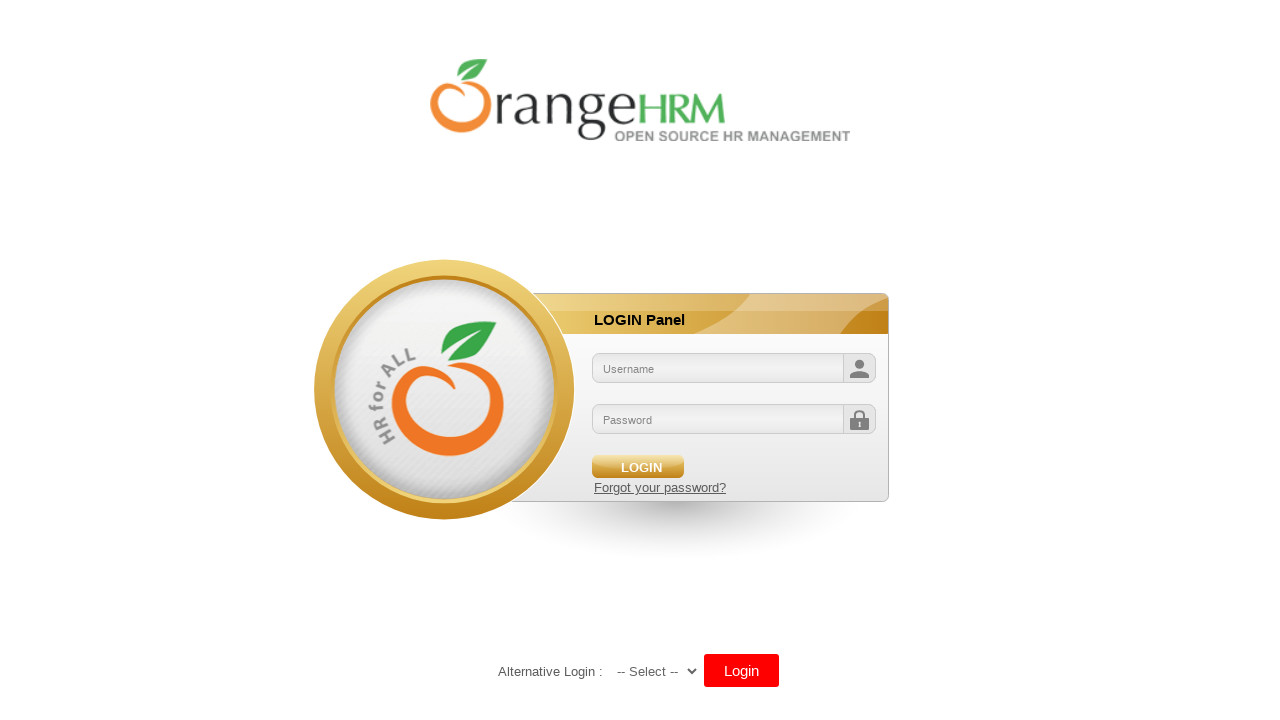

Navigated to OrangeHRM page at http://alchemy.hguy.co/orangehrm
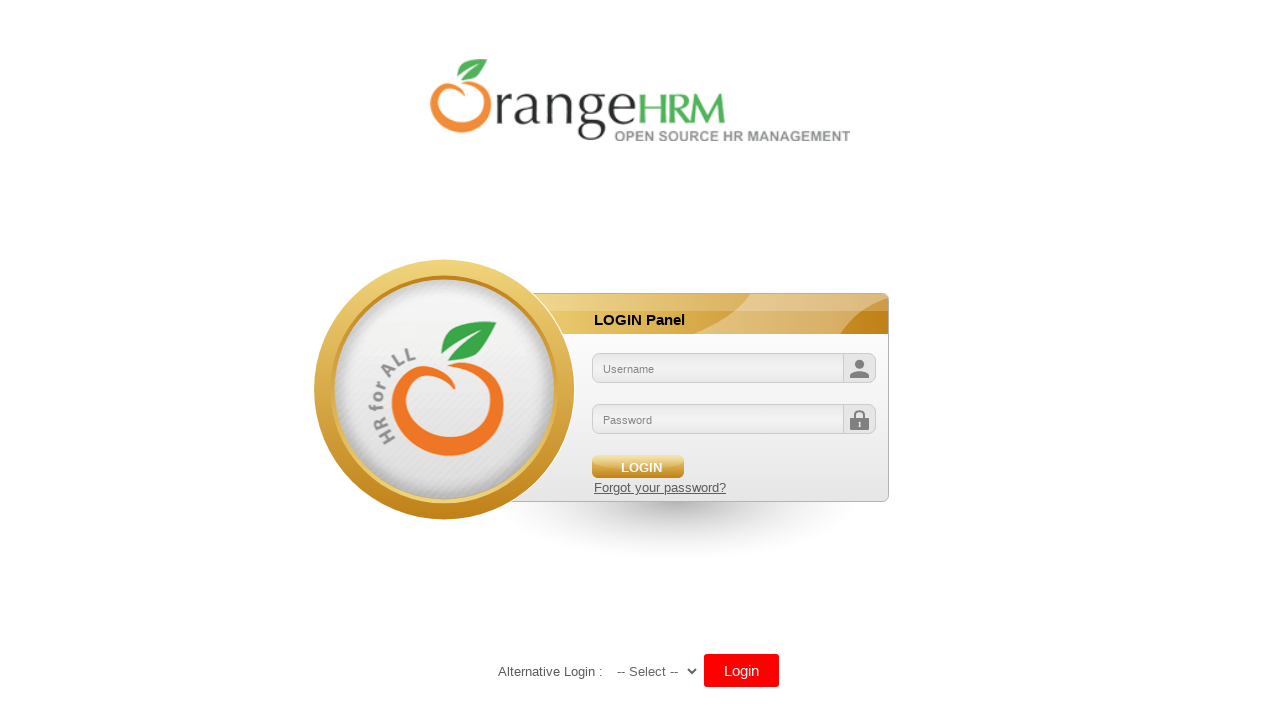

Verified page title equals 'OrangeHRM'
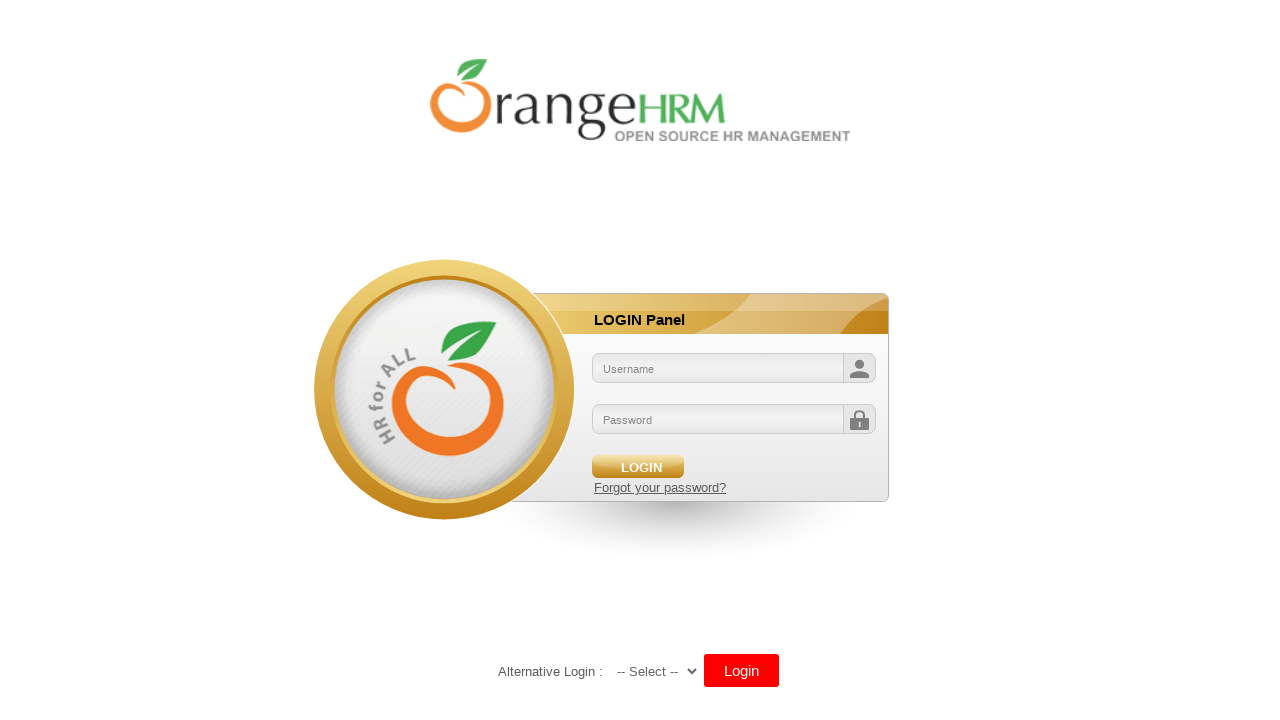

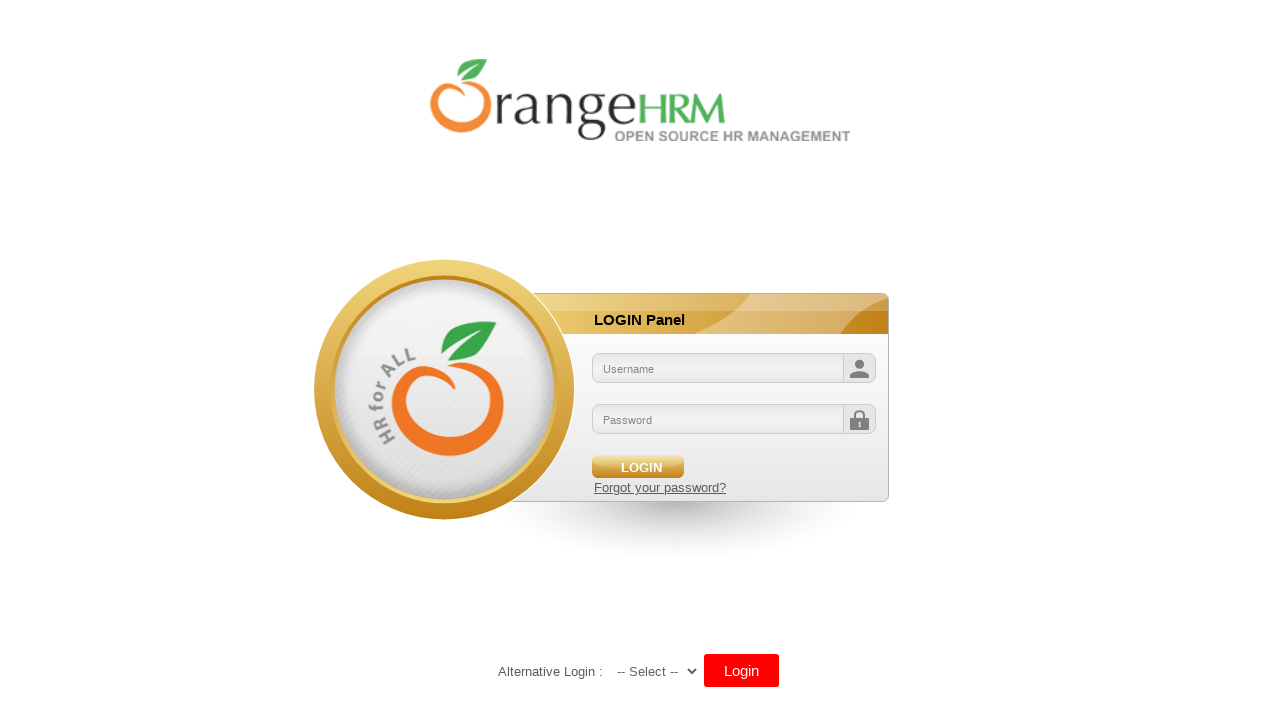